Tests navigation to the About Us/Biz Kimiz page by clicking the corresponding header button

Starting URL: https://abonesepeti.com/tr

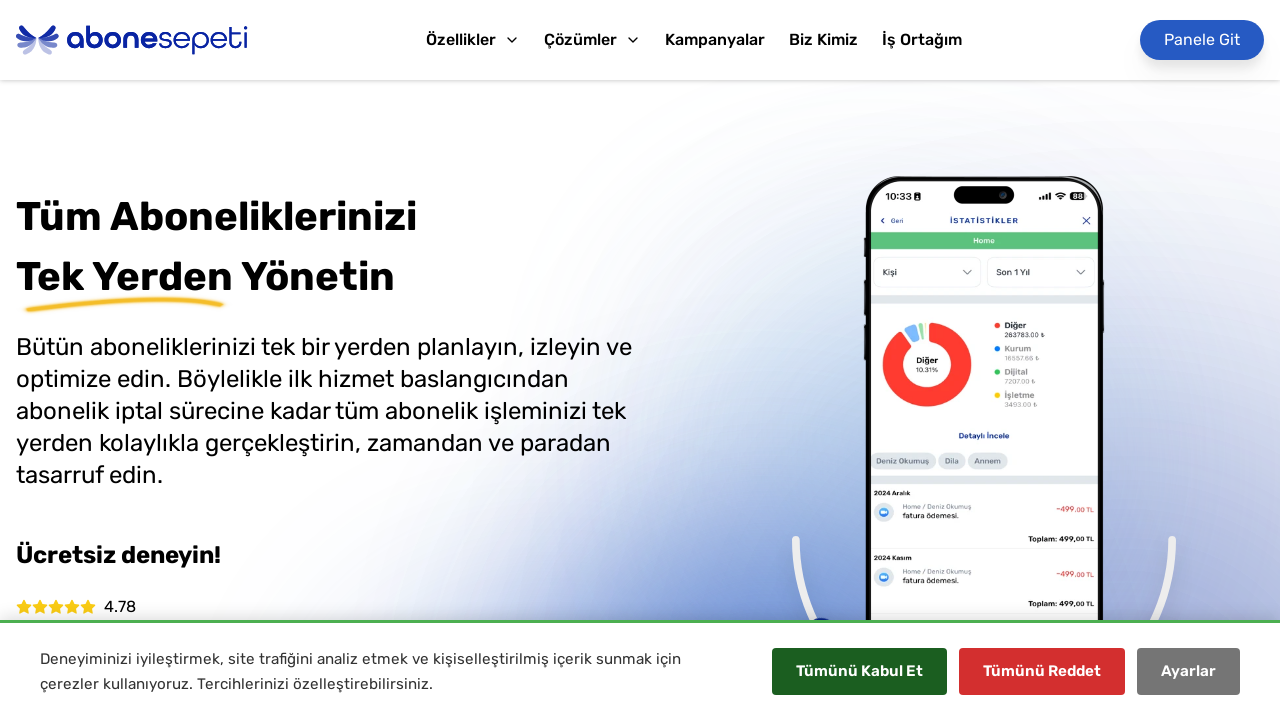

Clicked on 'Biz Kimiz' (About Us) button in header at (824, 40) on text=Biz Kimiz
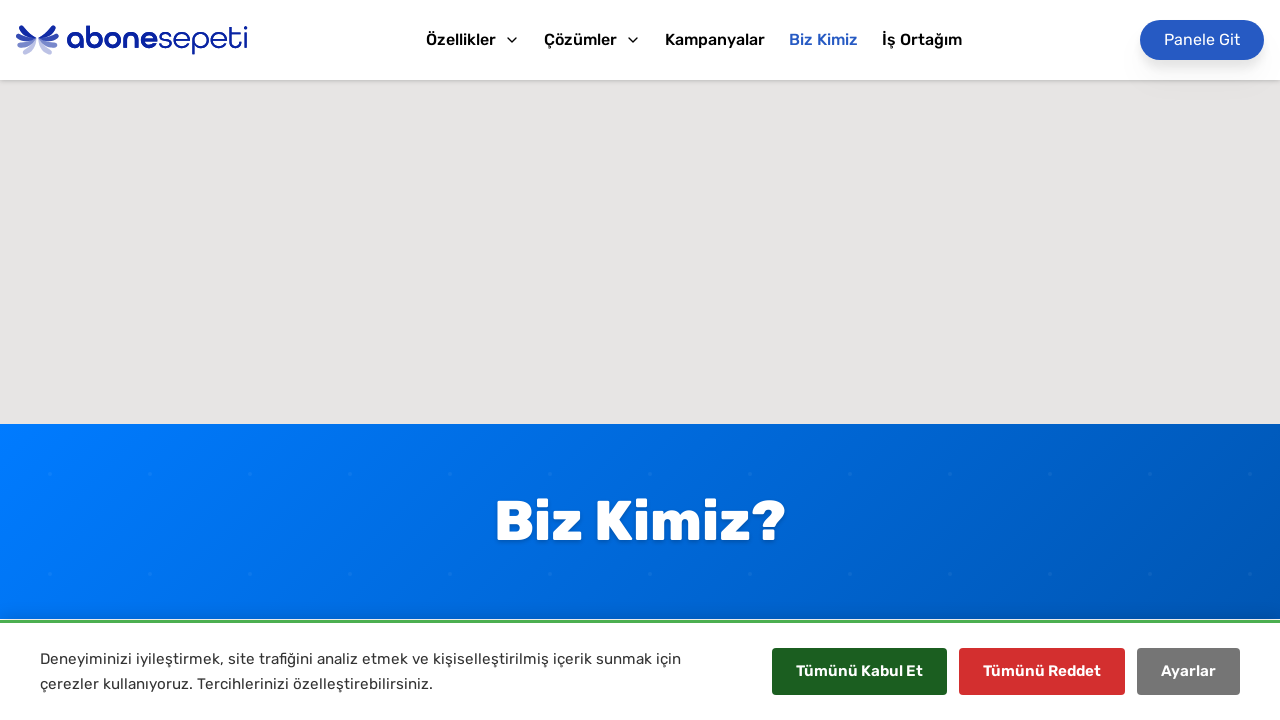

Waited 2 seconds for navigation to complete
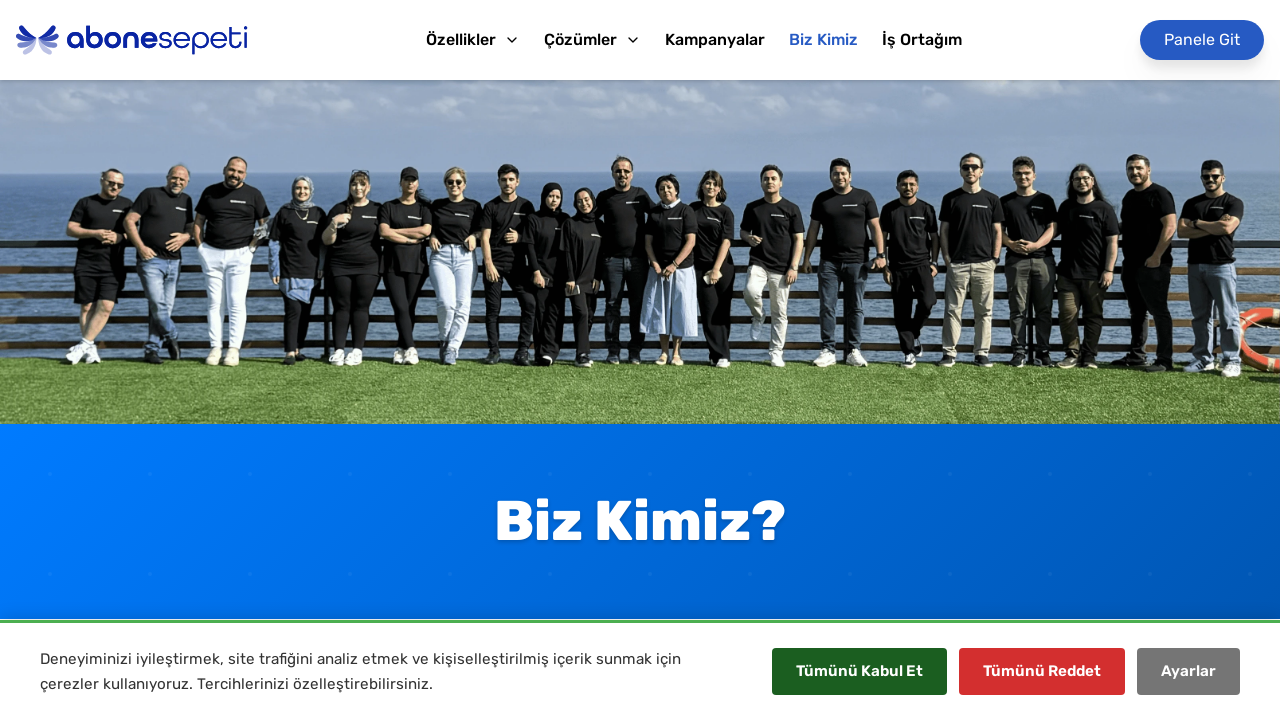

Verified that URL contains '/biz-kimiz' or '/about-us'
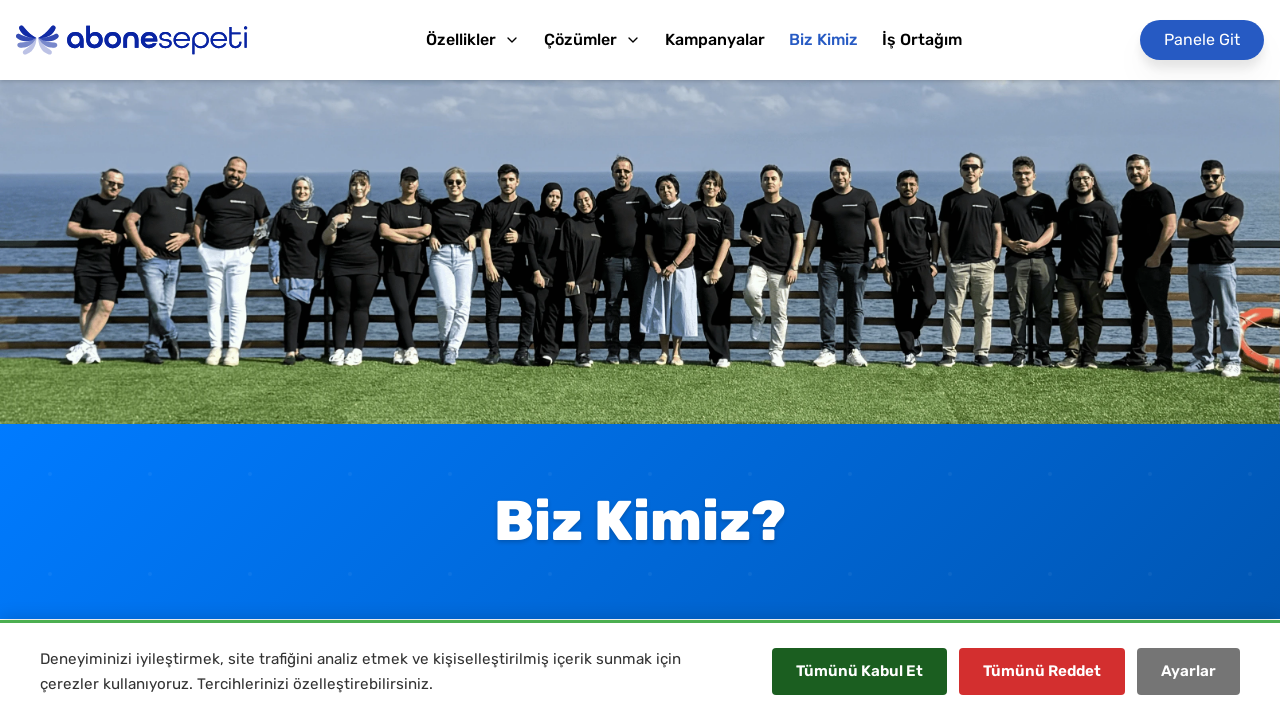

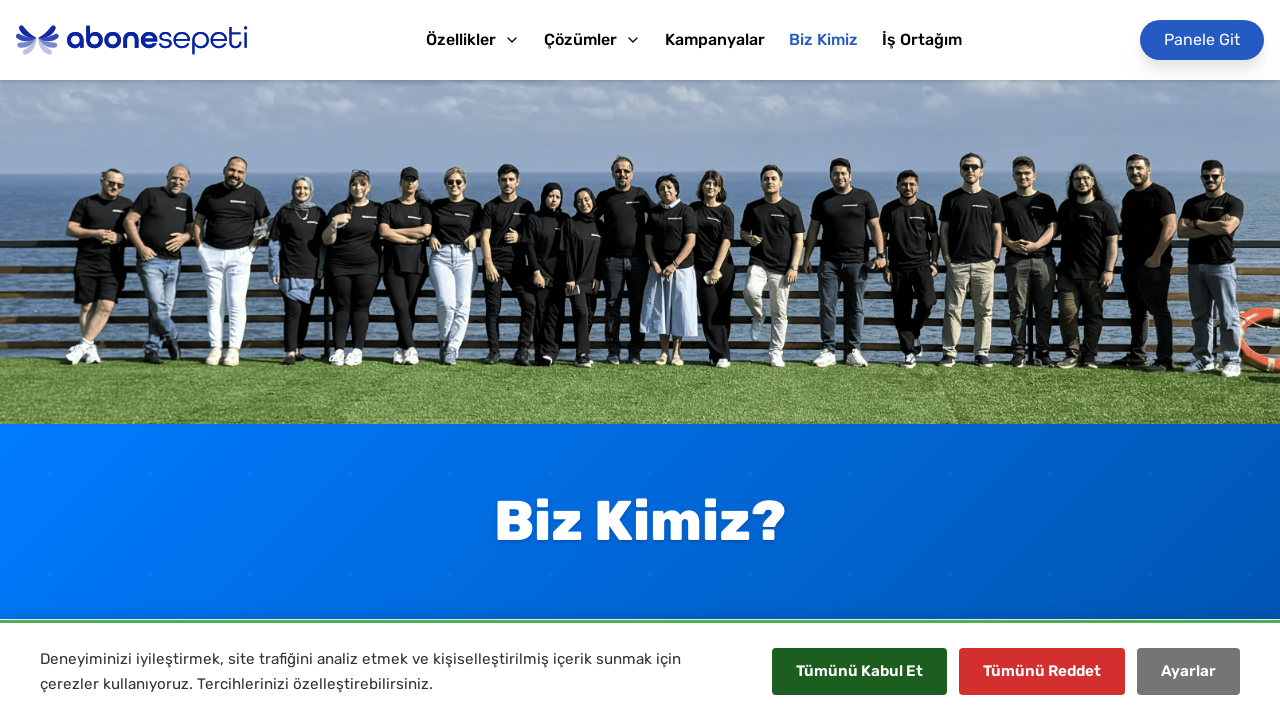